Tests dynamic button properties by clicking a button that changes color after a delay

Starting URL: https://demoqa.com/dynamic-properties

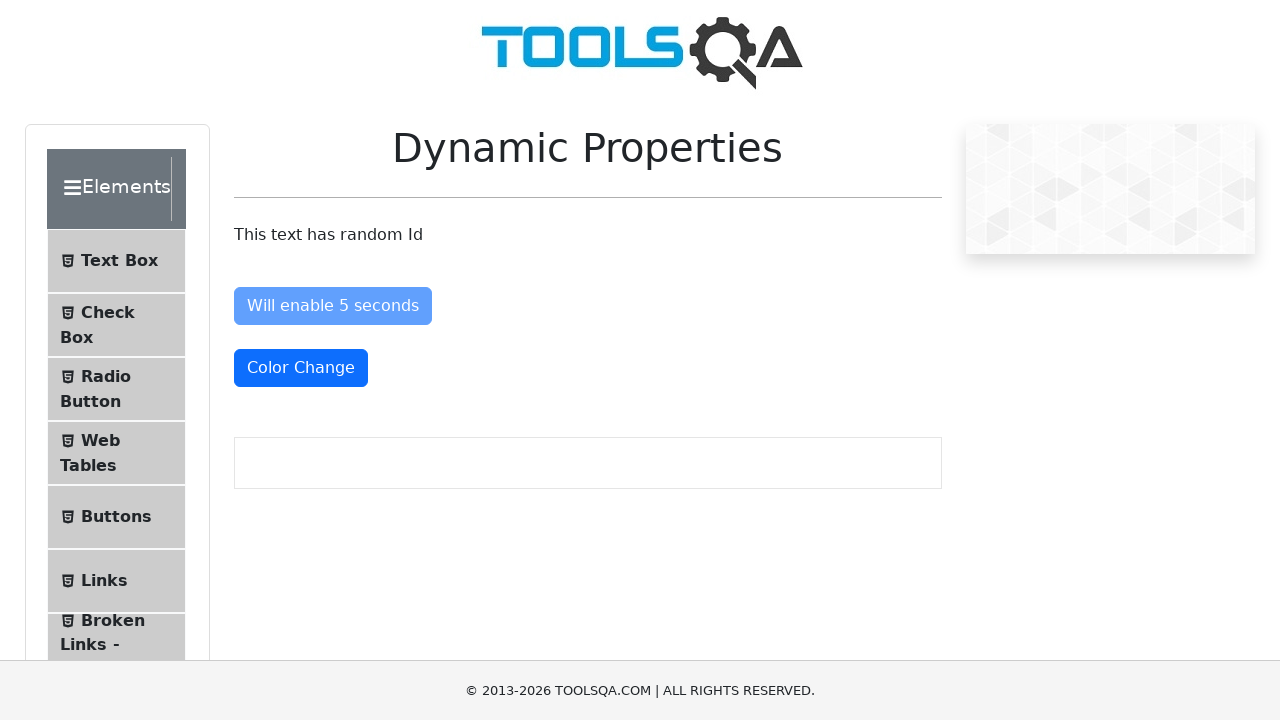

Color change button is visible and ready
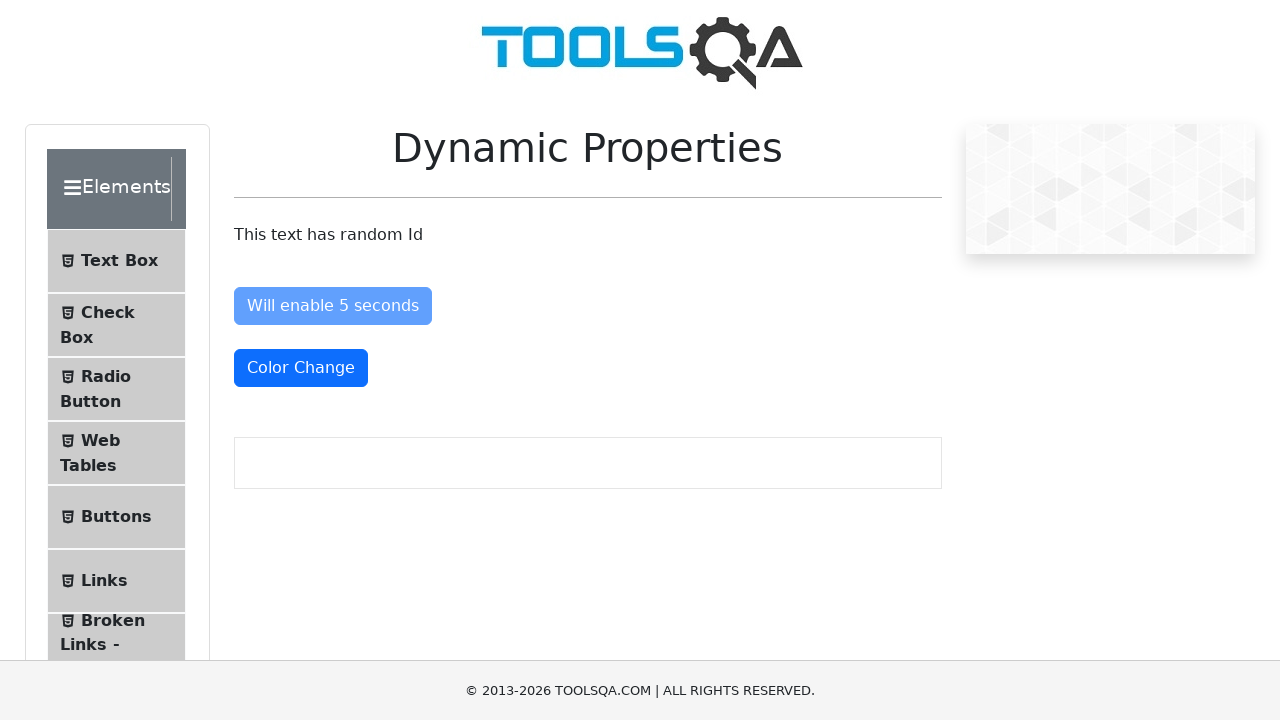

Clicked the color change button at (301, 368) on #colorChange
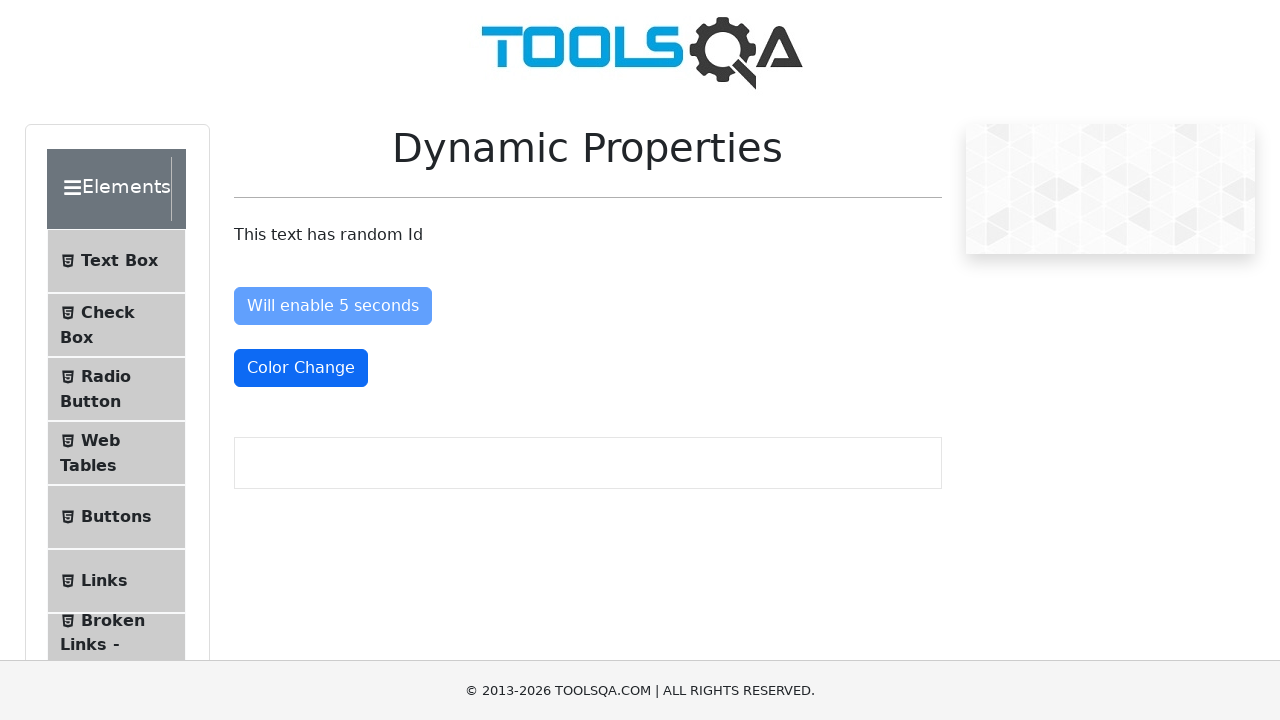

Waited 3 seconds for button color to change dynamically
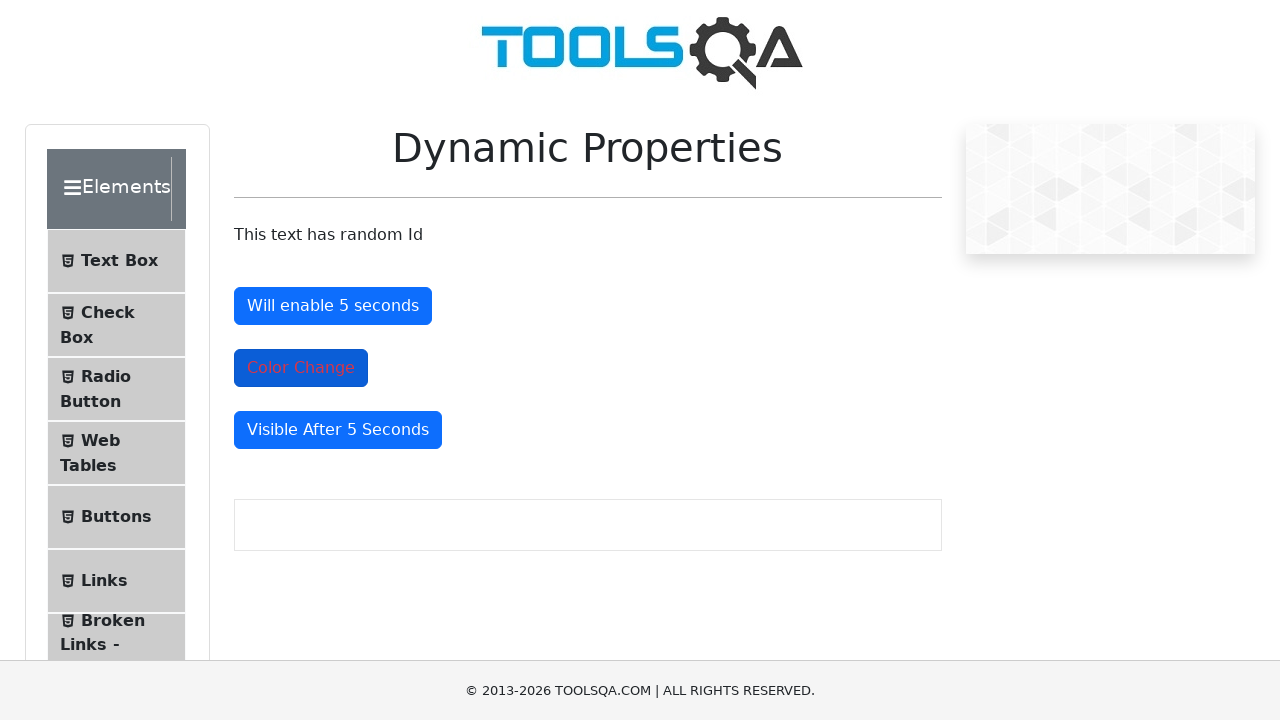

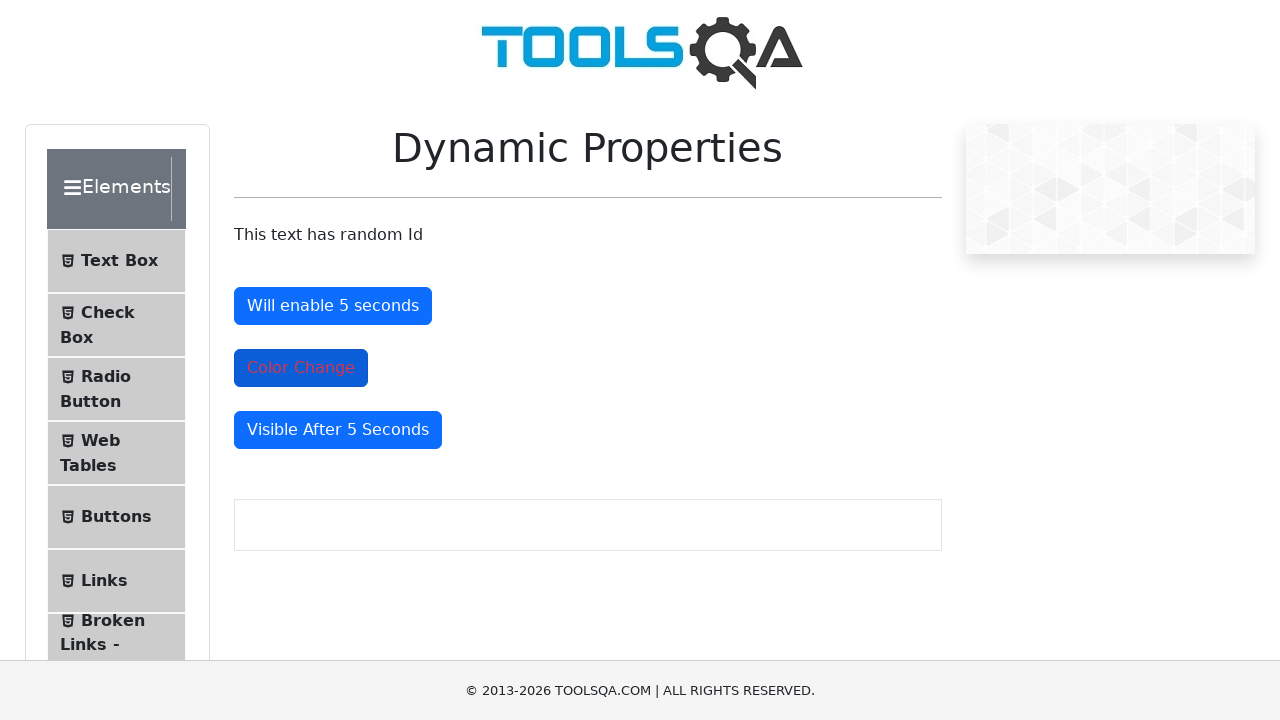